Tests adding specific products (Almonds and Cashews) to the shopping cart on a grocery practice website by iterating through product listings and clicking the ADD TO CART button for matching items.

Starting URL: https://rahulshettyacademy.com/seleniumPractise/#/

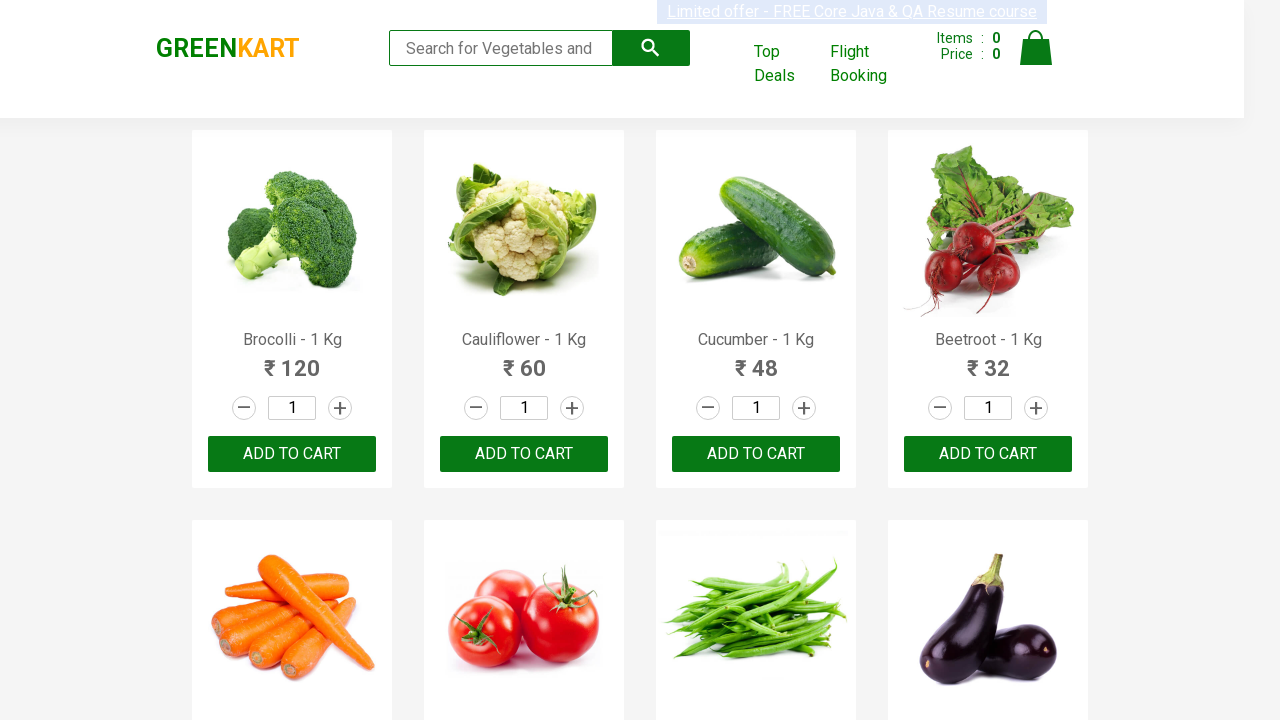

Waited for product listings to load
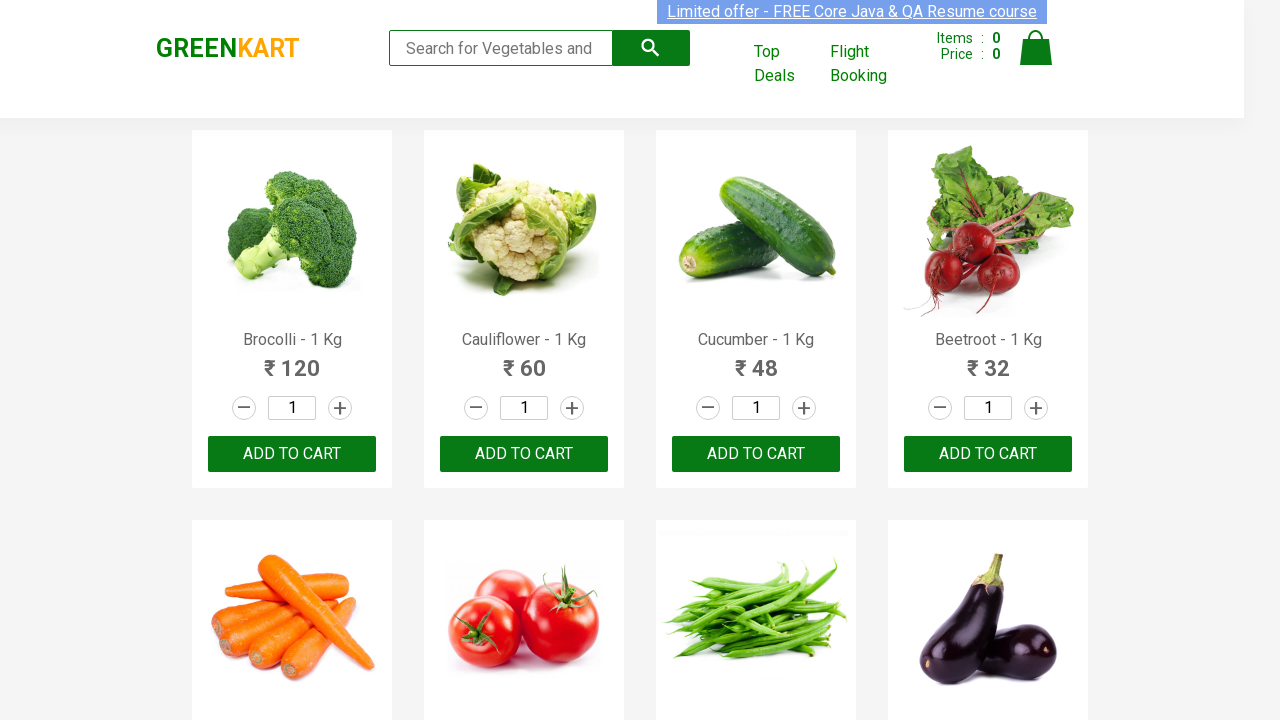

Retrieved all product elements from the page
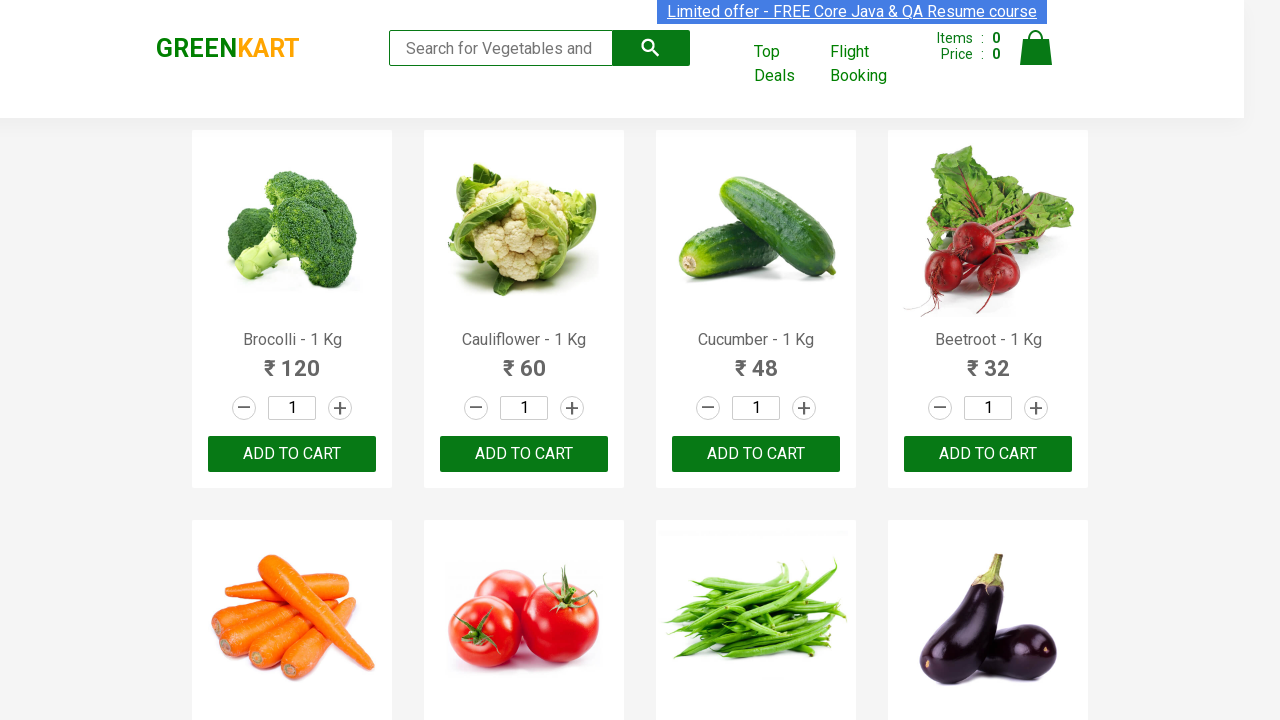

Extracted product name: 'Brocolli - 1 Kg'
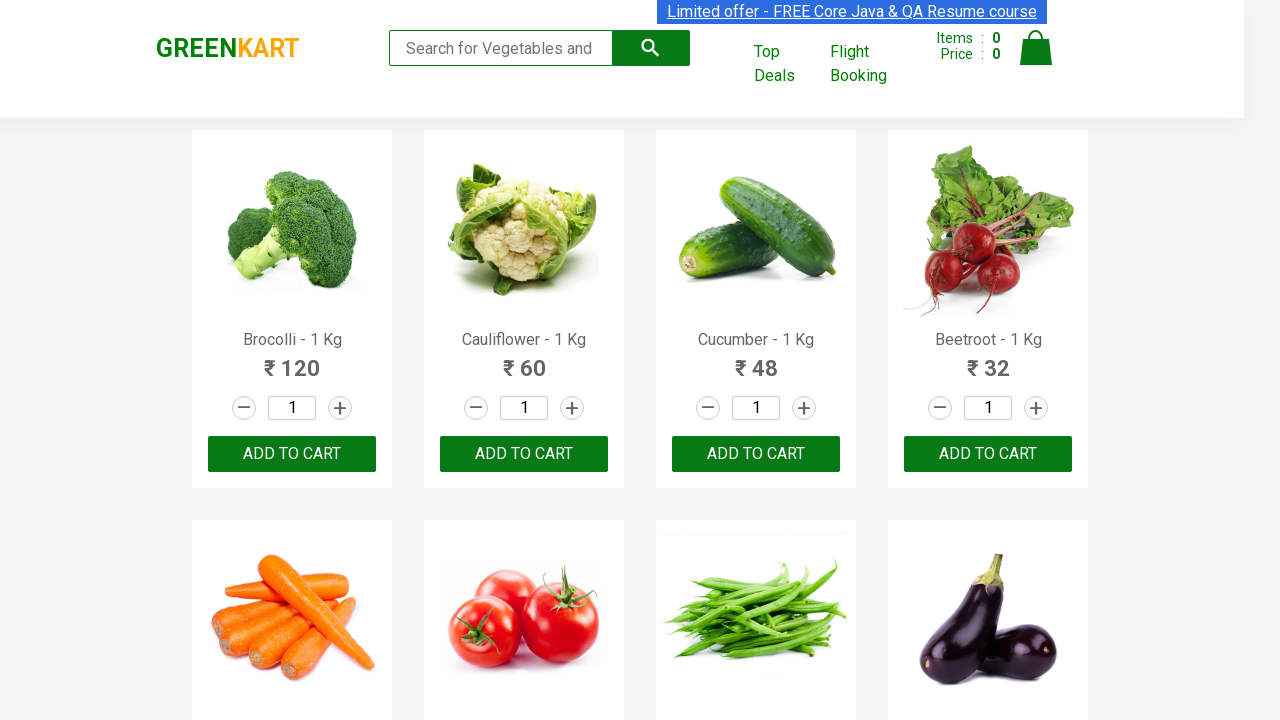

Extracted product name: 'Cauliflower - 1 Kg'
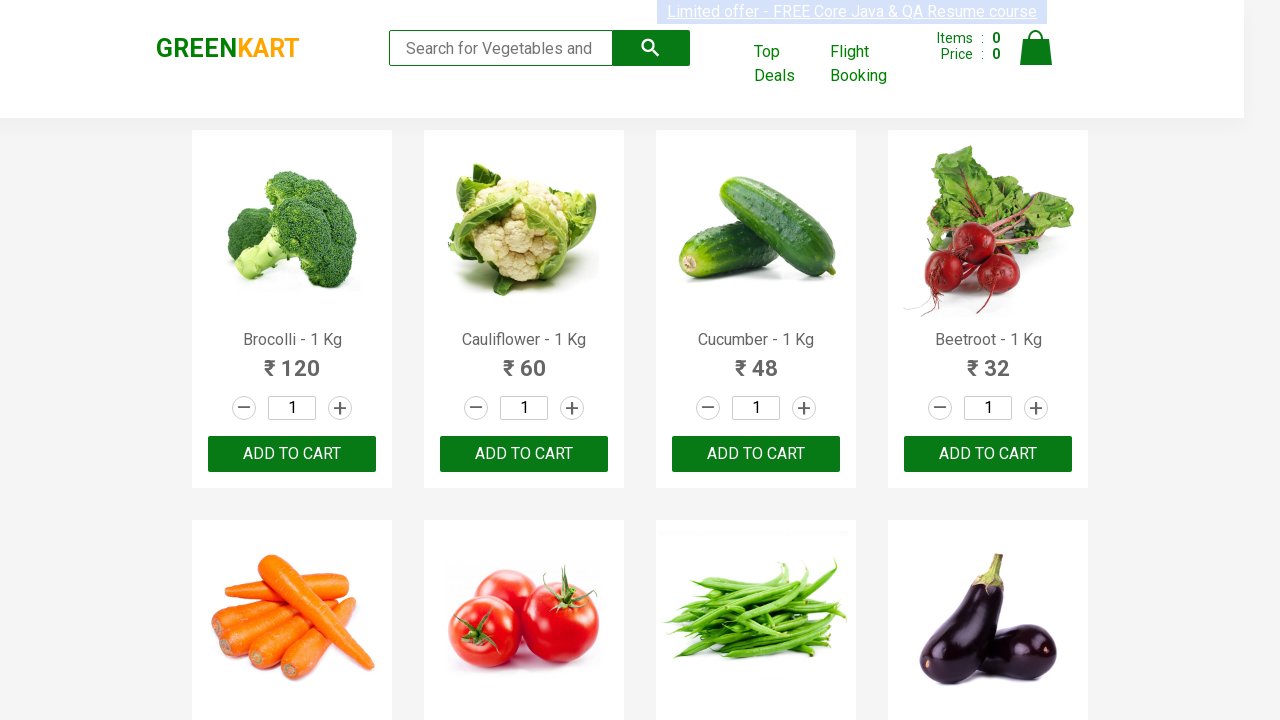

Extracted product name: 'Cucumber - 1 Kg'
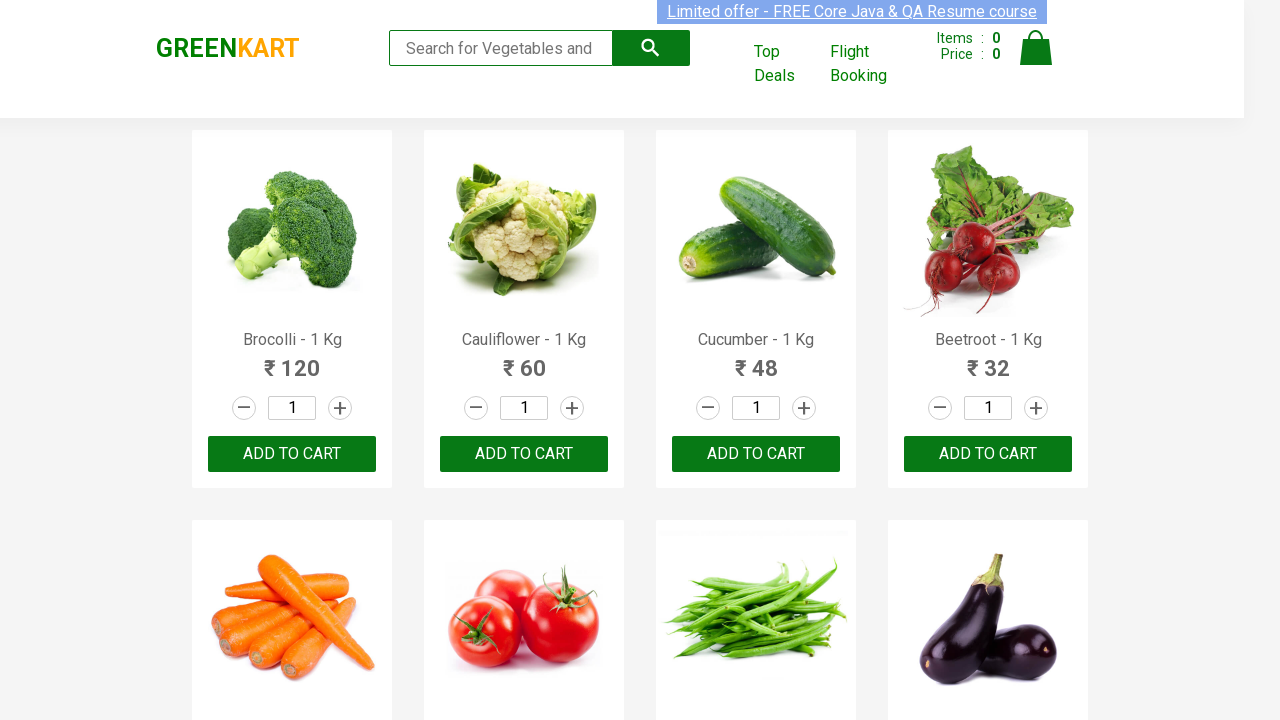

Extracted product name: 'Beetroot - 1 Kg'
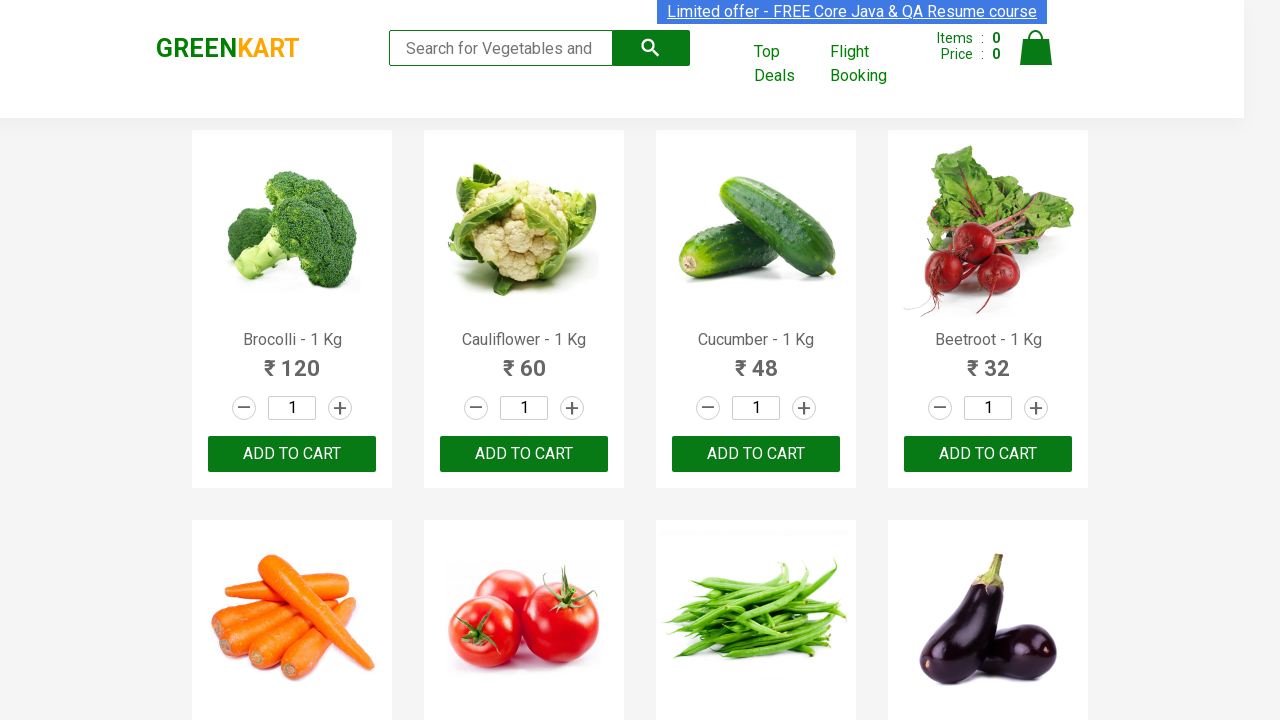

Extracted product name: 'Carrot - 1 Kg'
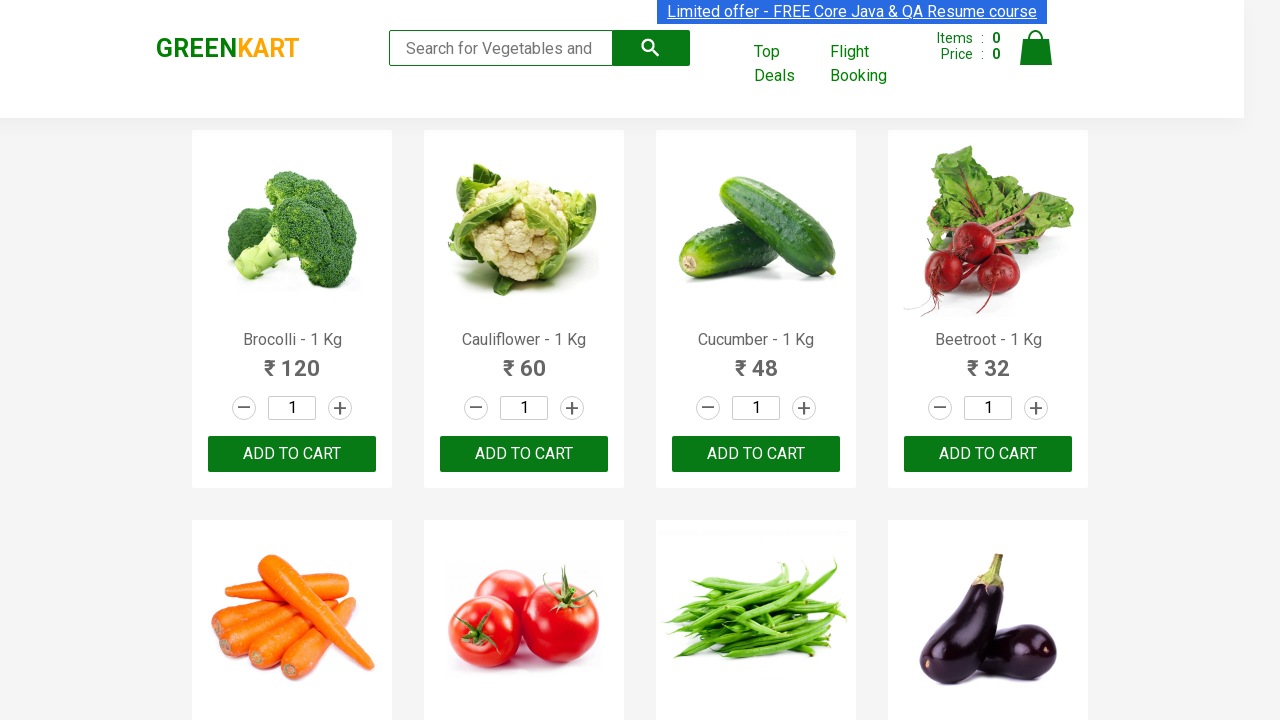

Extracted product name: 'Tomato - 1 Kg'
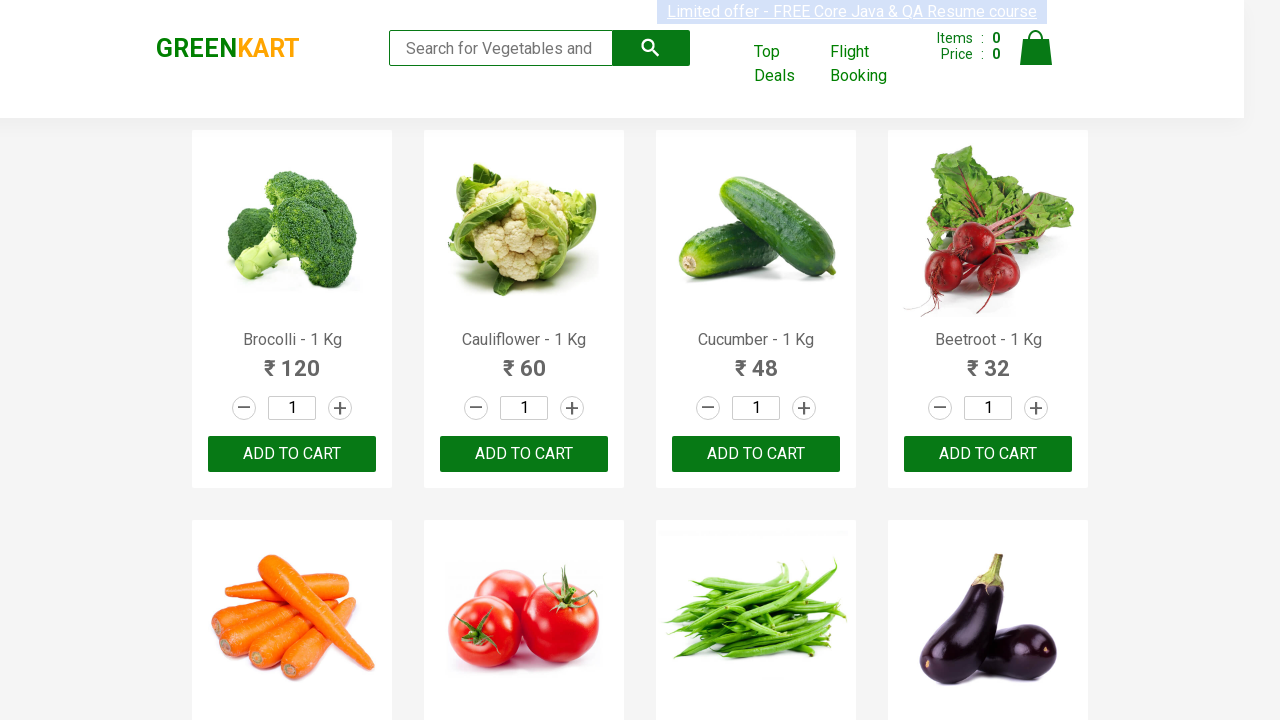

Extracted product name: 'Beans - 1 Kg'
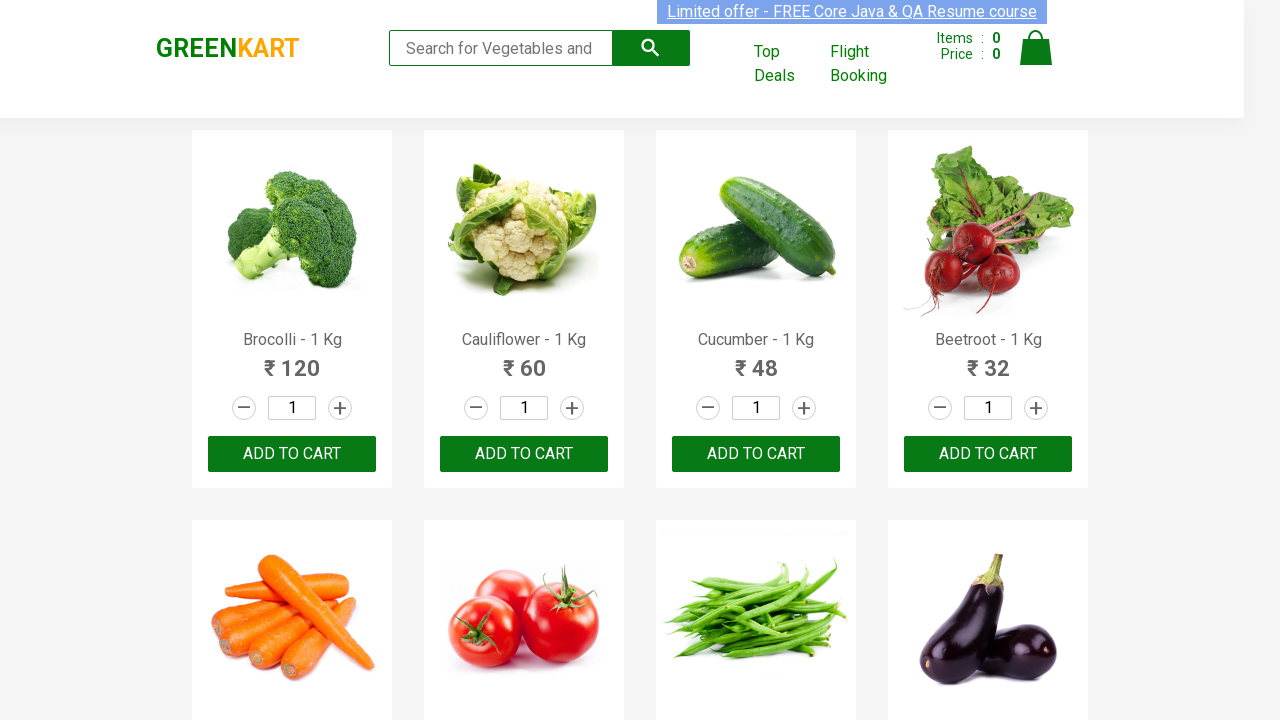

Extracted product name: 'Brinjal - 1 Kg'
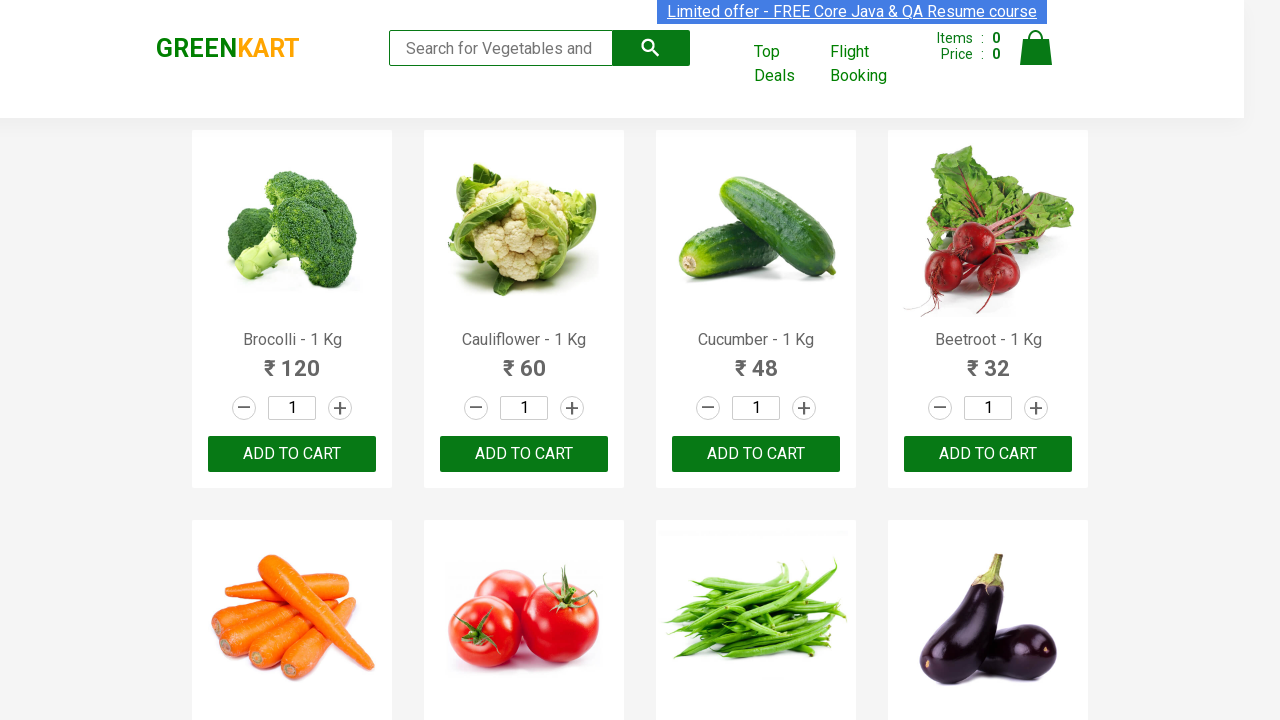

Extracted product name: 'Capsicum'
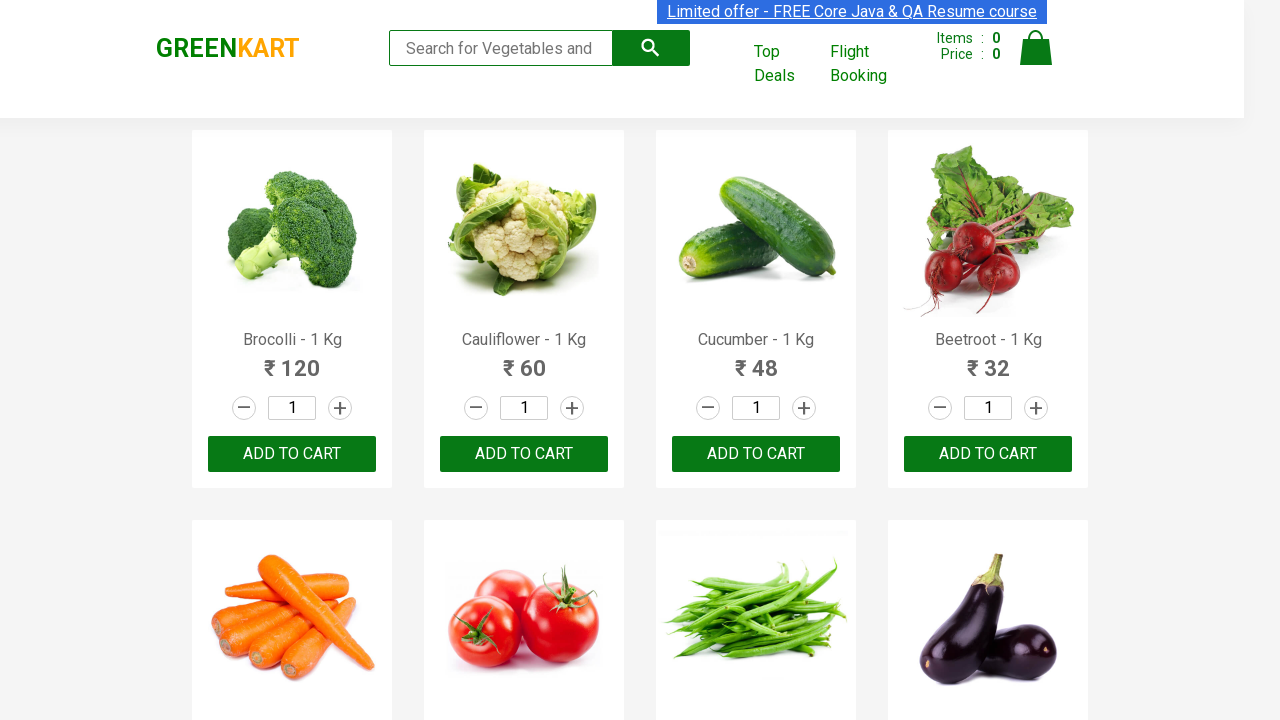

Extracted product name: 'Mushroom - 1 Kg'
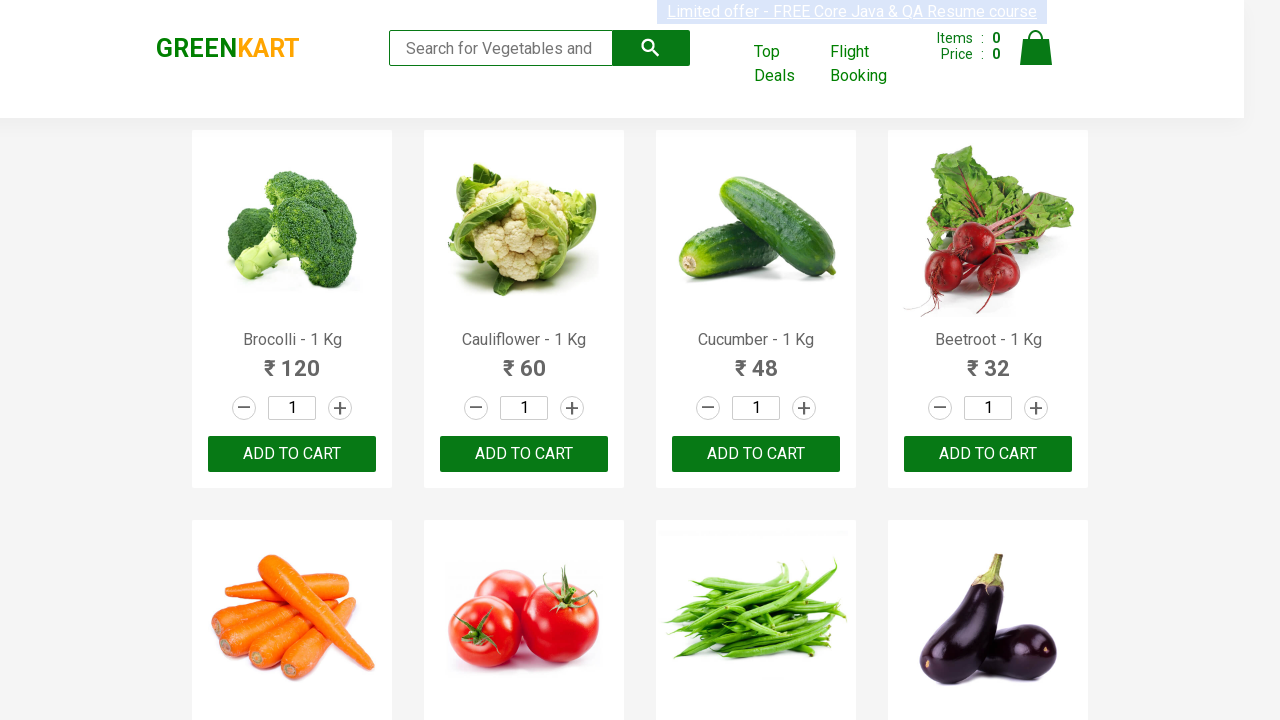

Extracted product name: 'Potato - 1 Kg'
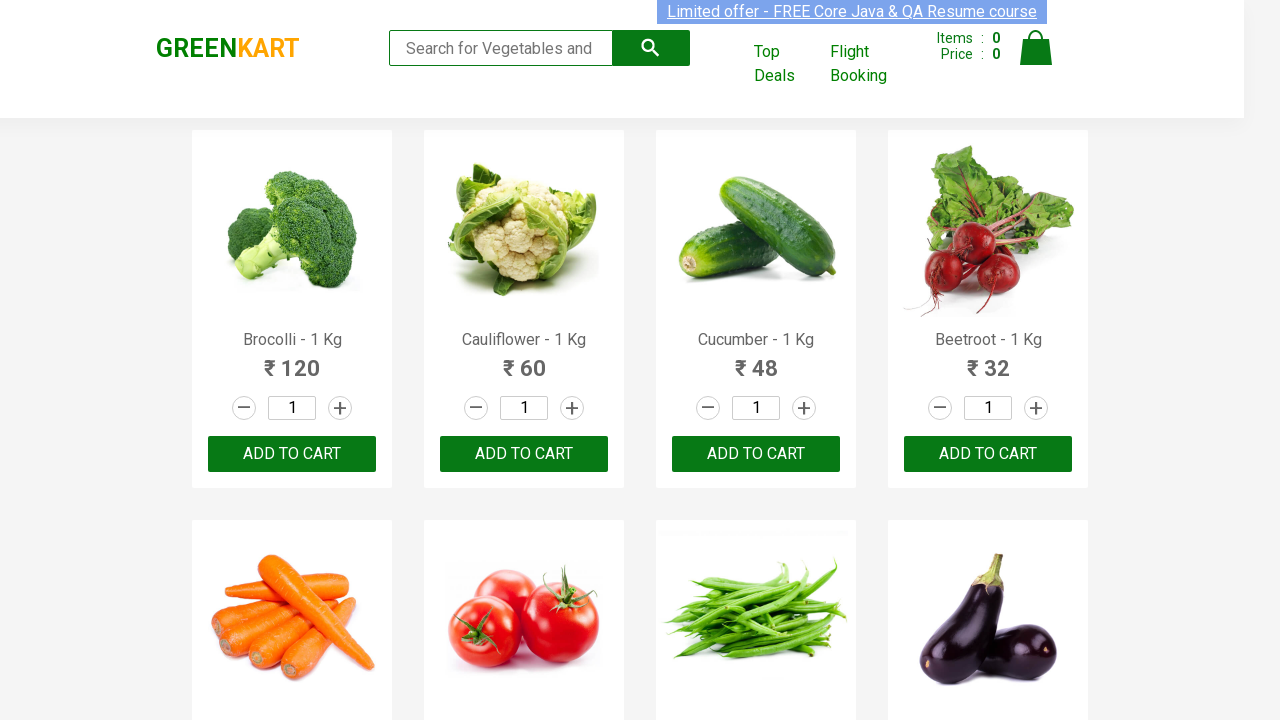

Extracted product name: 'Pumpkin - 1 Kg'
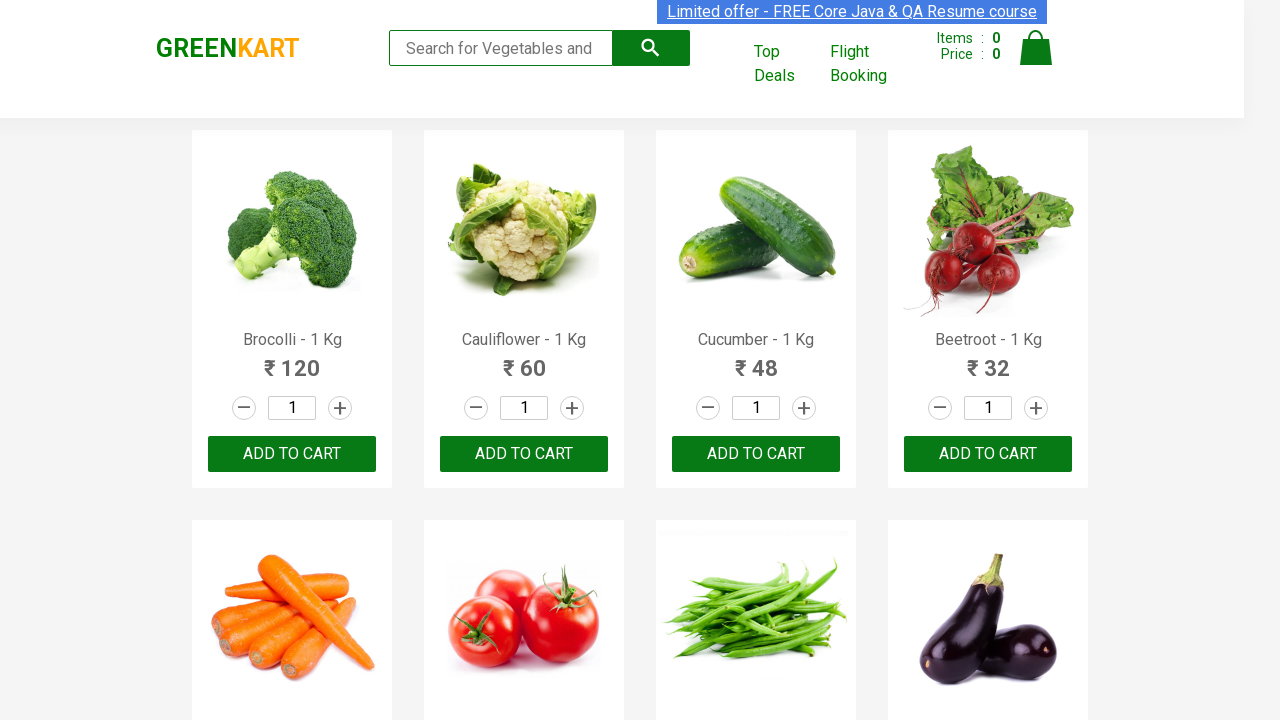

Extracted product name: 'Corn - 1 Kg'
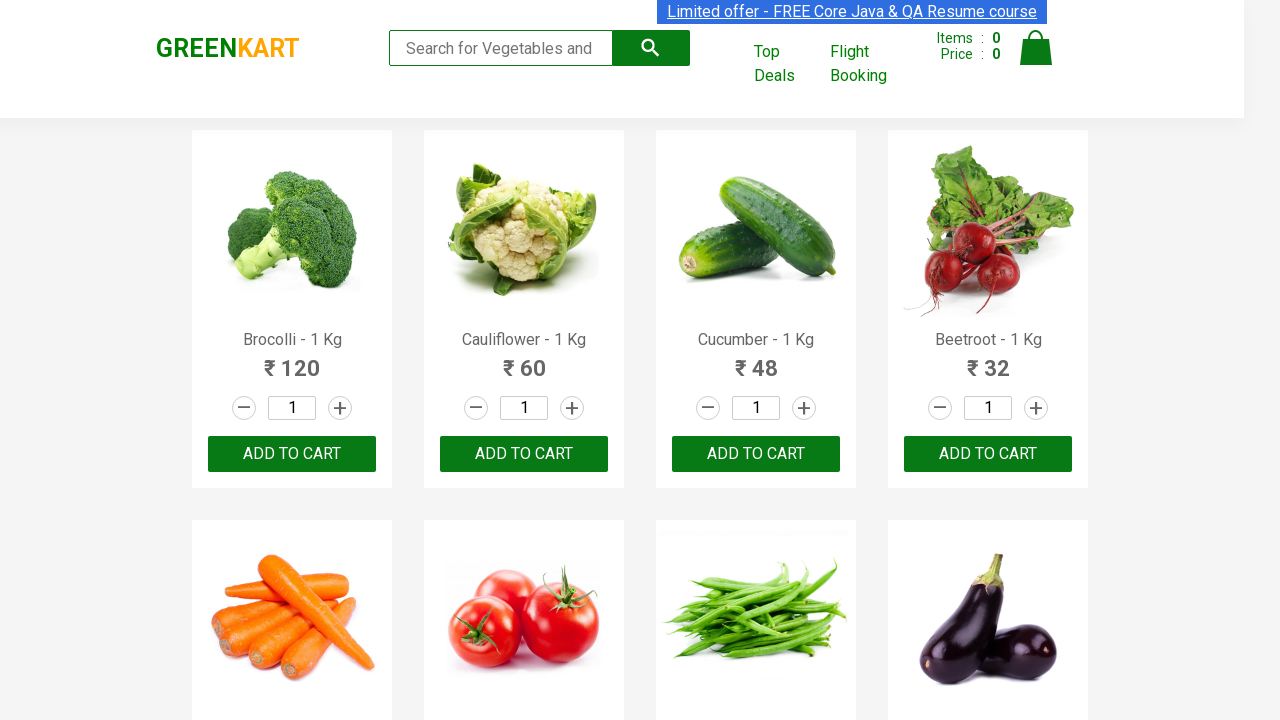

Extracted product name: 'Onion - 1 Kg'
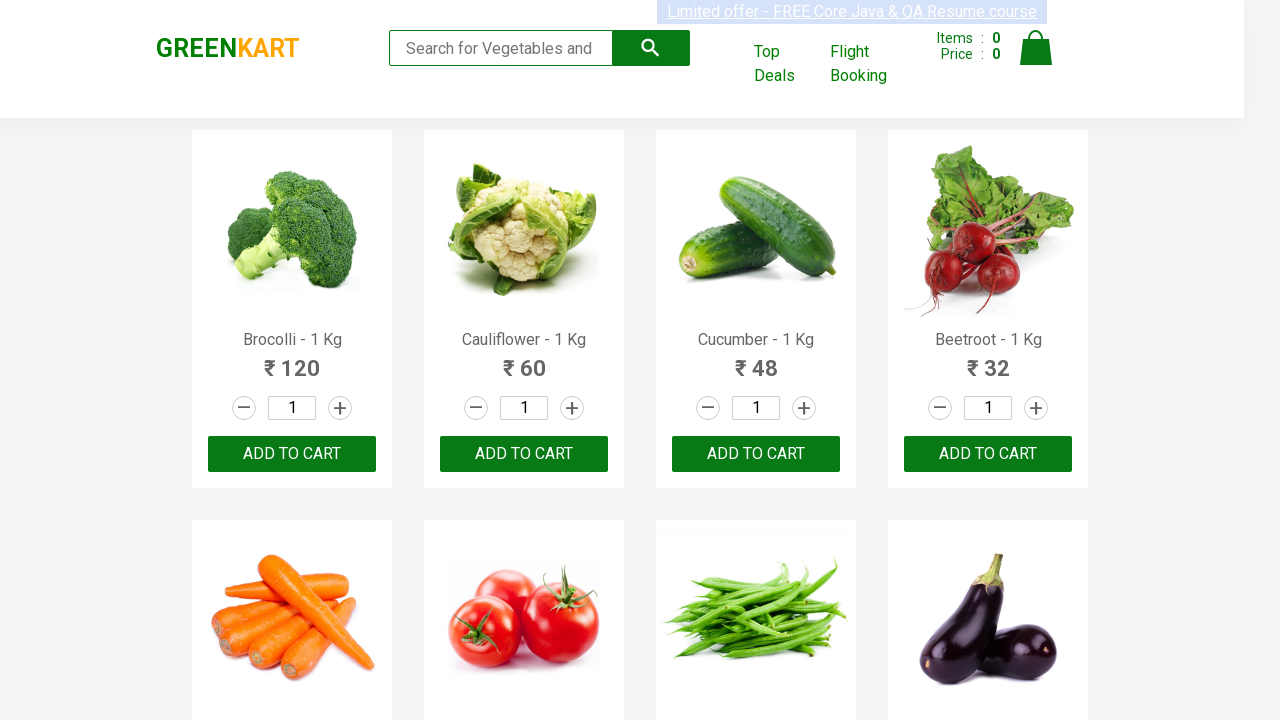

Extracted product name: 'Apple - 1 Kg'
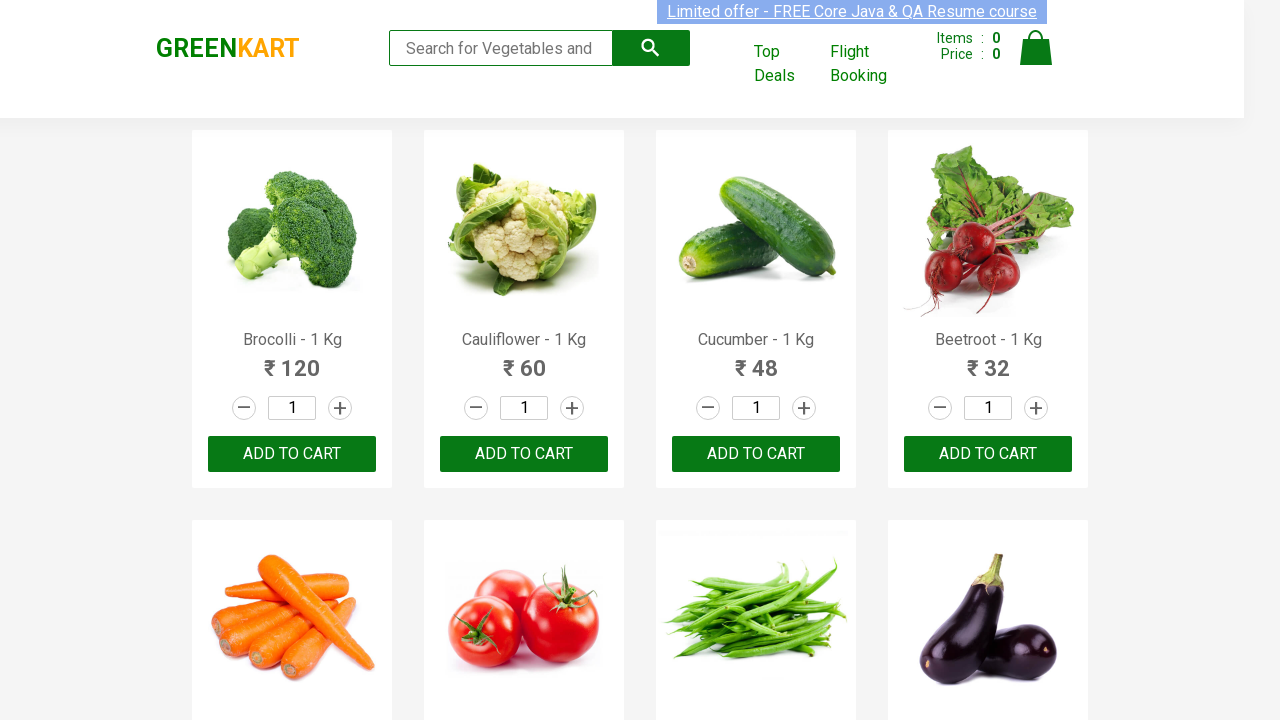

Extracted product name: 'Banana - 1 Kg'
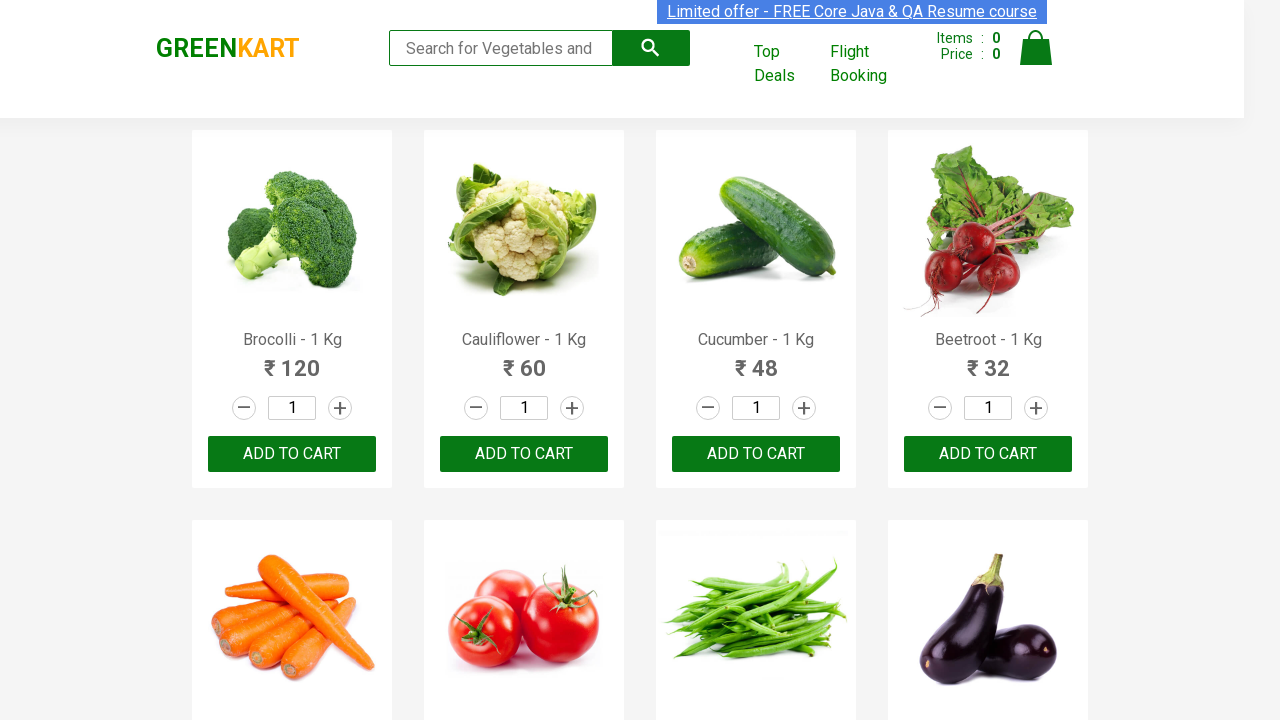

Extracted product name: 'Grapes - 1 Kg'
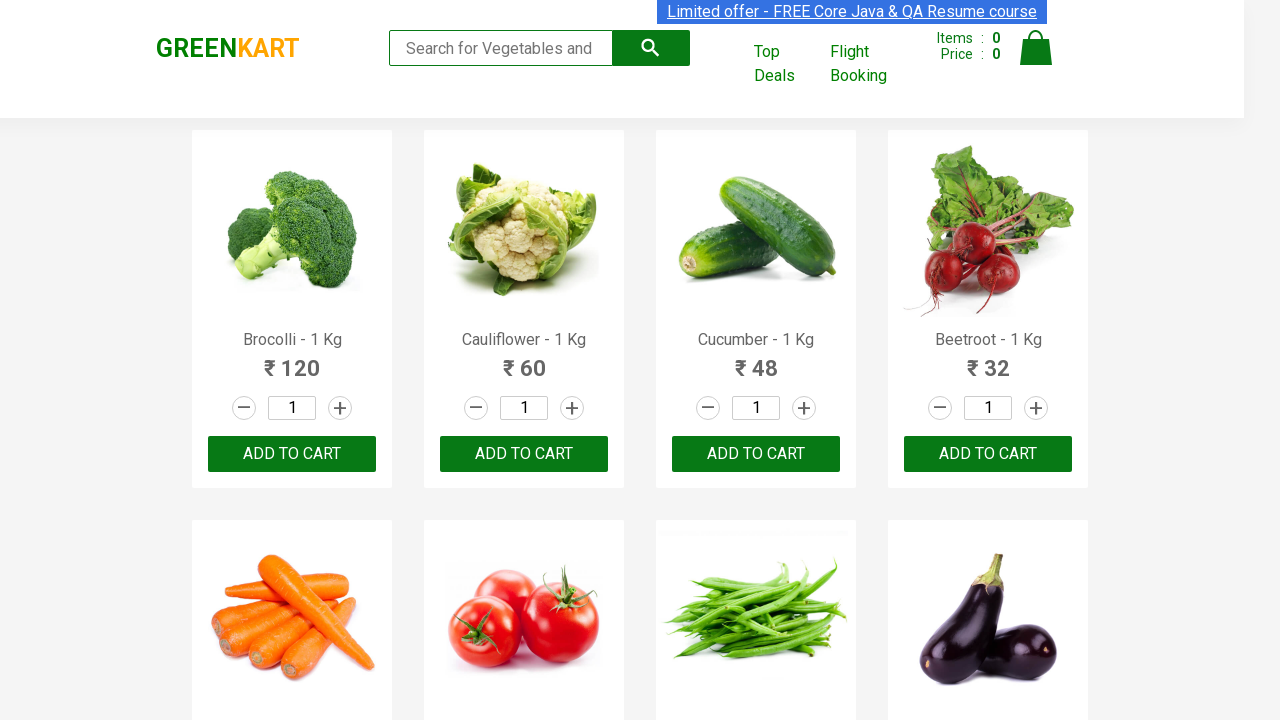

Extracted product name: 'Mango - 1 Kg'
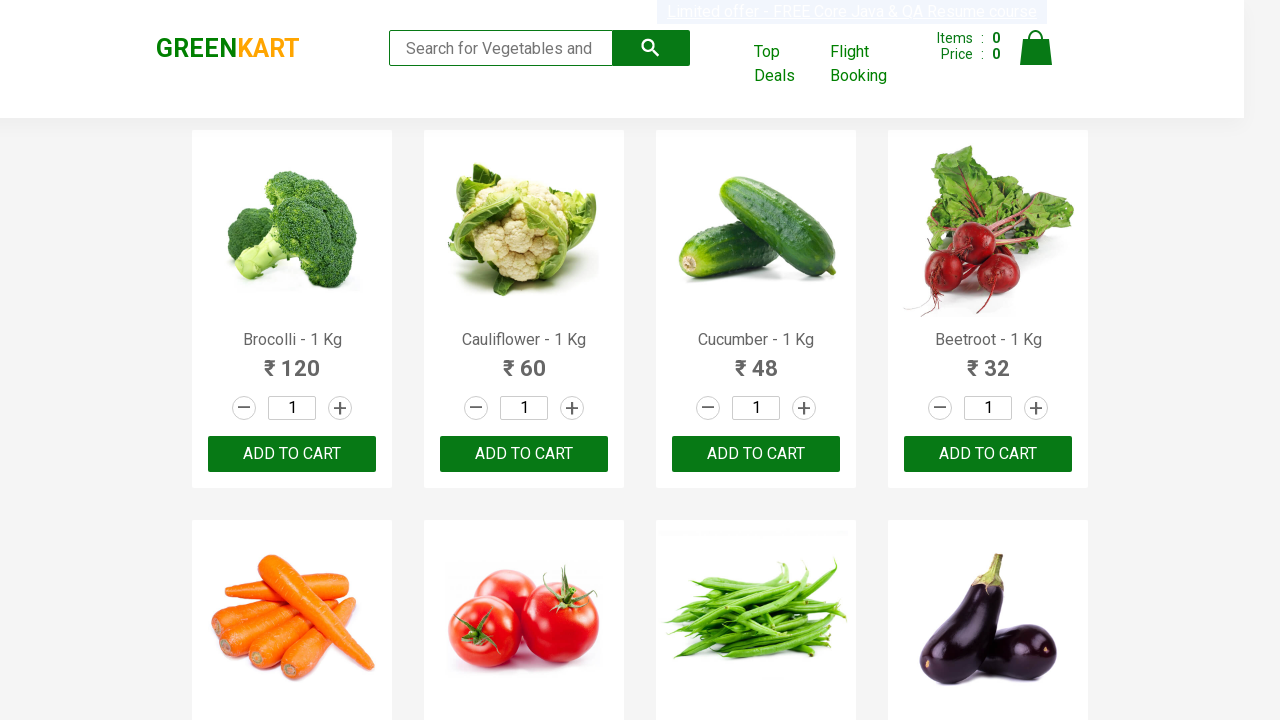

Extracted product name: 'Musk Melon - 1 Kg'
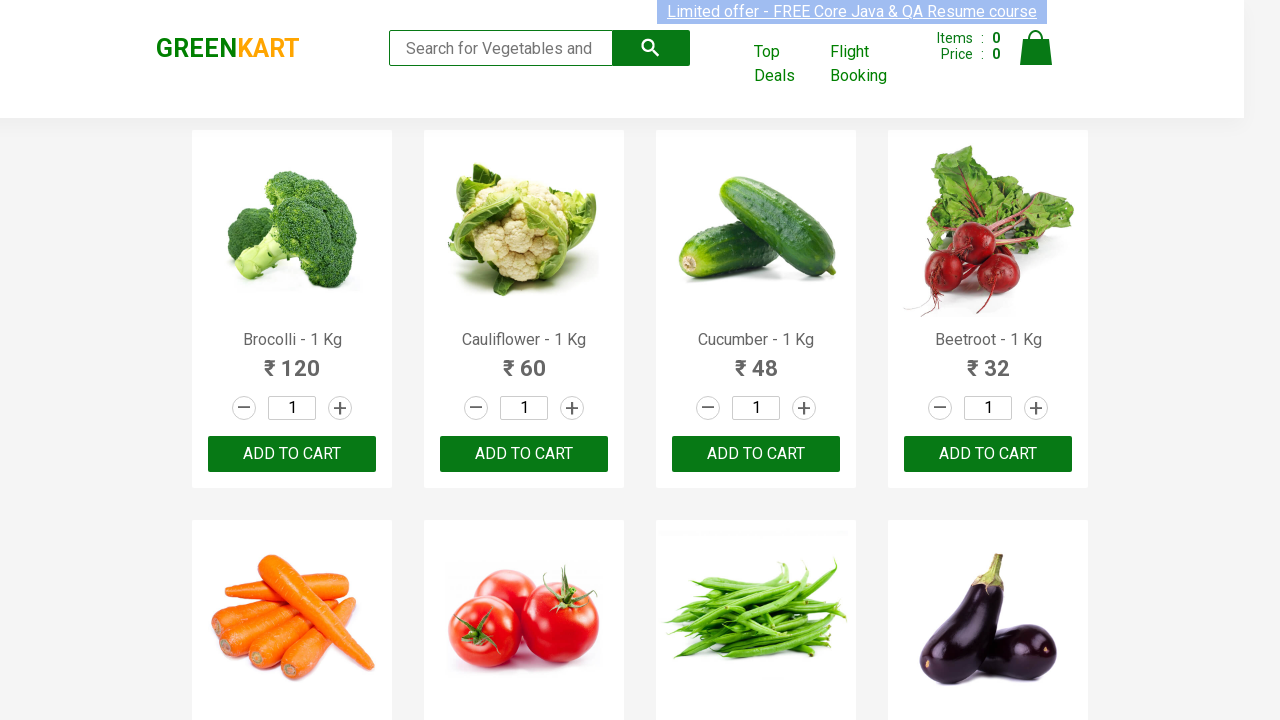

Extracted product name: 'Orange - 1 Kg'
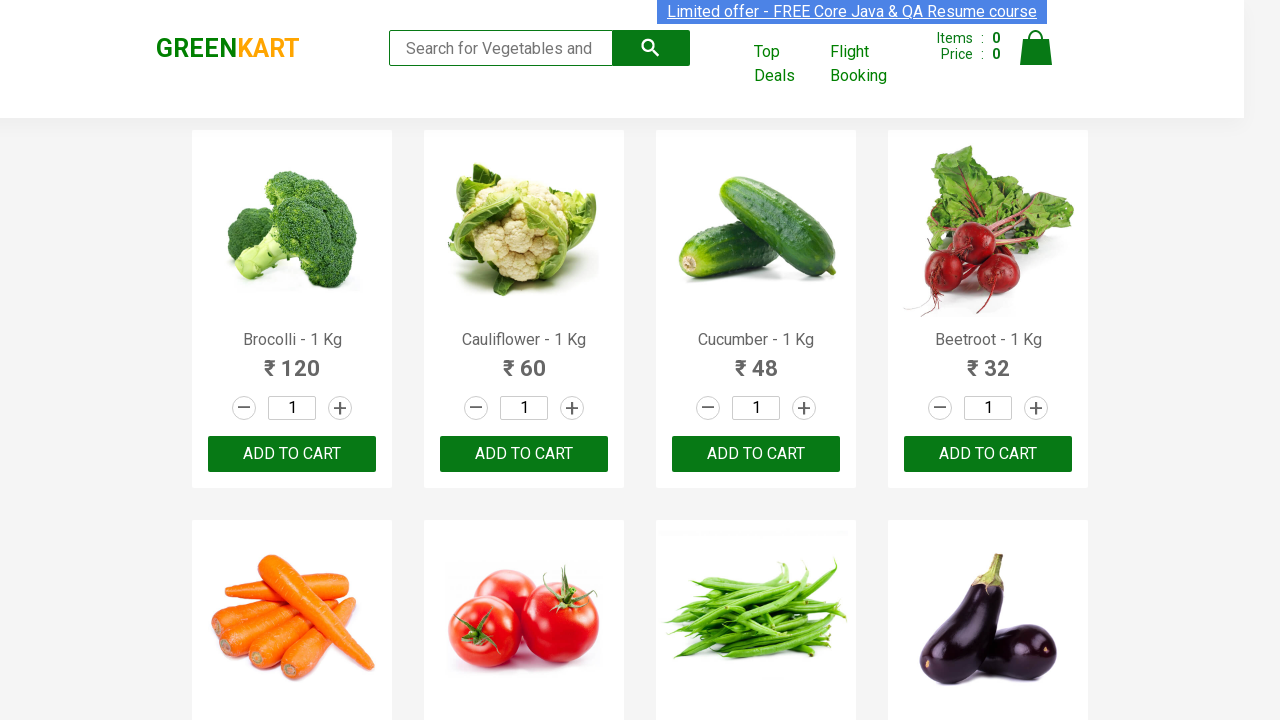

Extracted product name: 'Pears - 1 Kg'
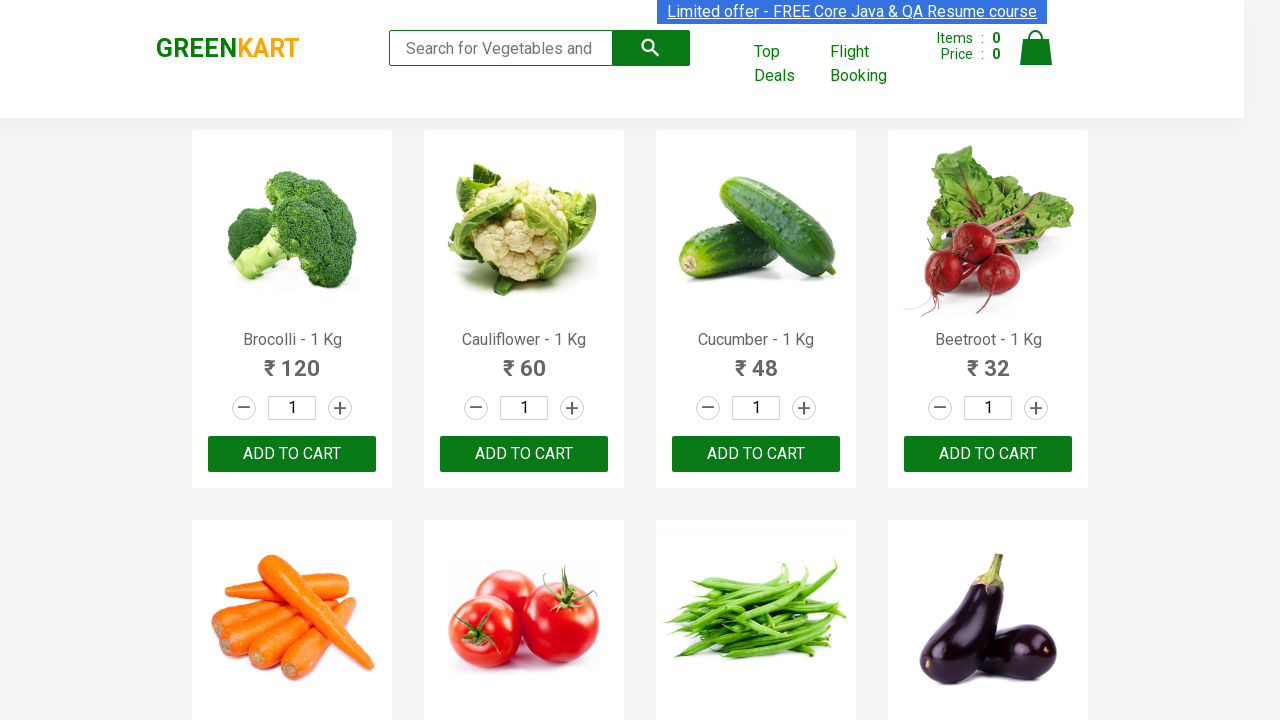

Extracted product name: 'Pomegranate - 1 Kg'
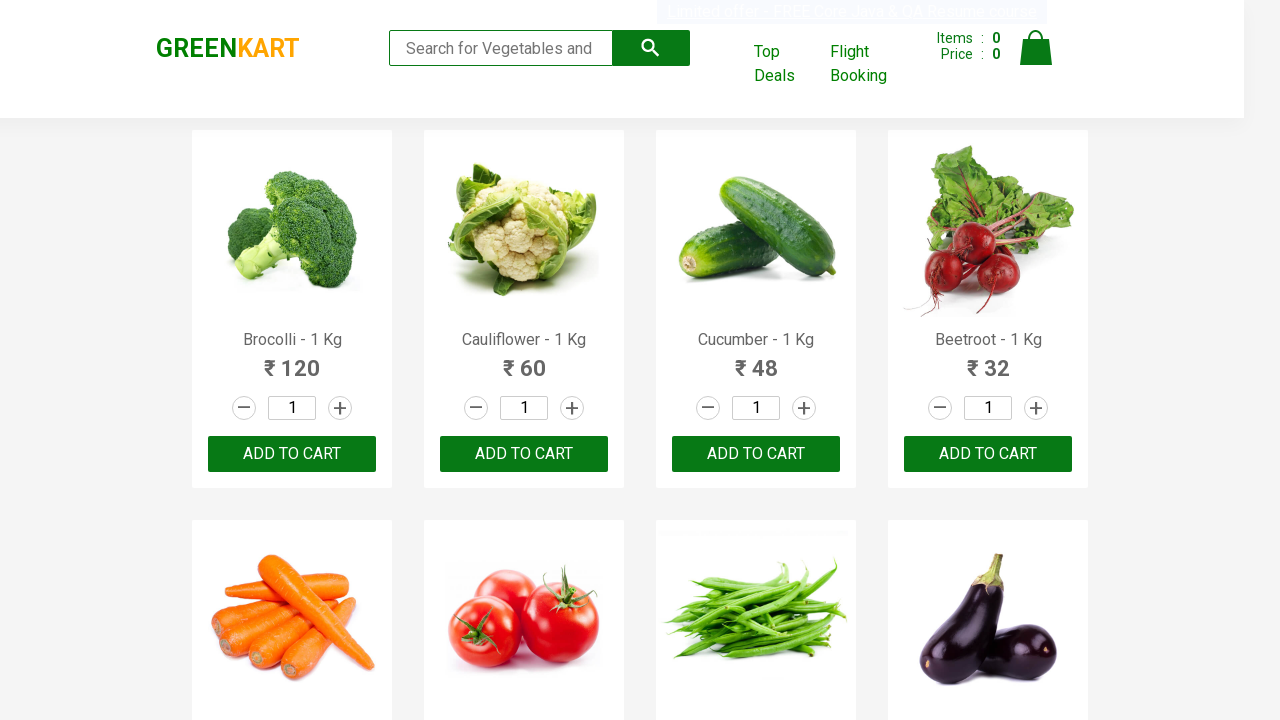

Extracted product name: 'Raspberry - 1/4 Kg'
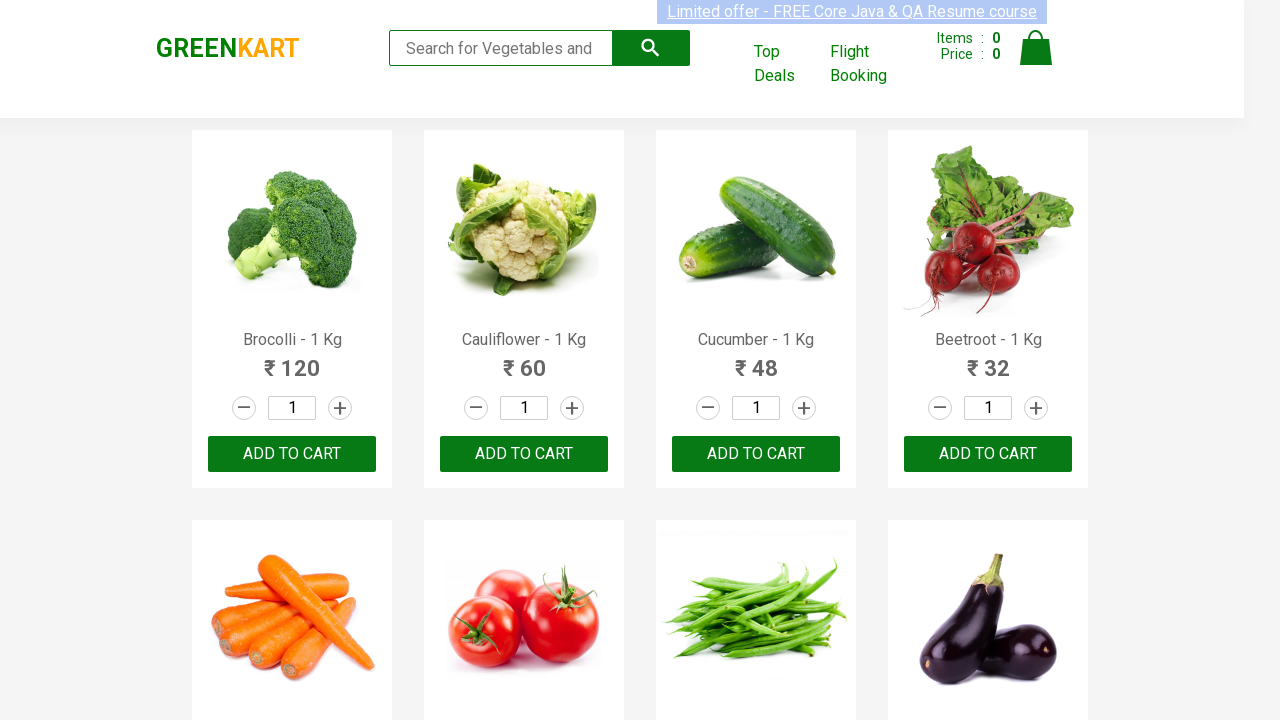

Extracted product name: 'Strawberry - 1/4 Kg'
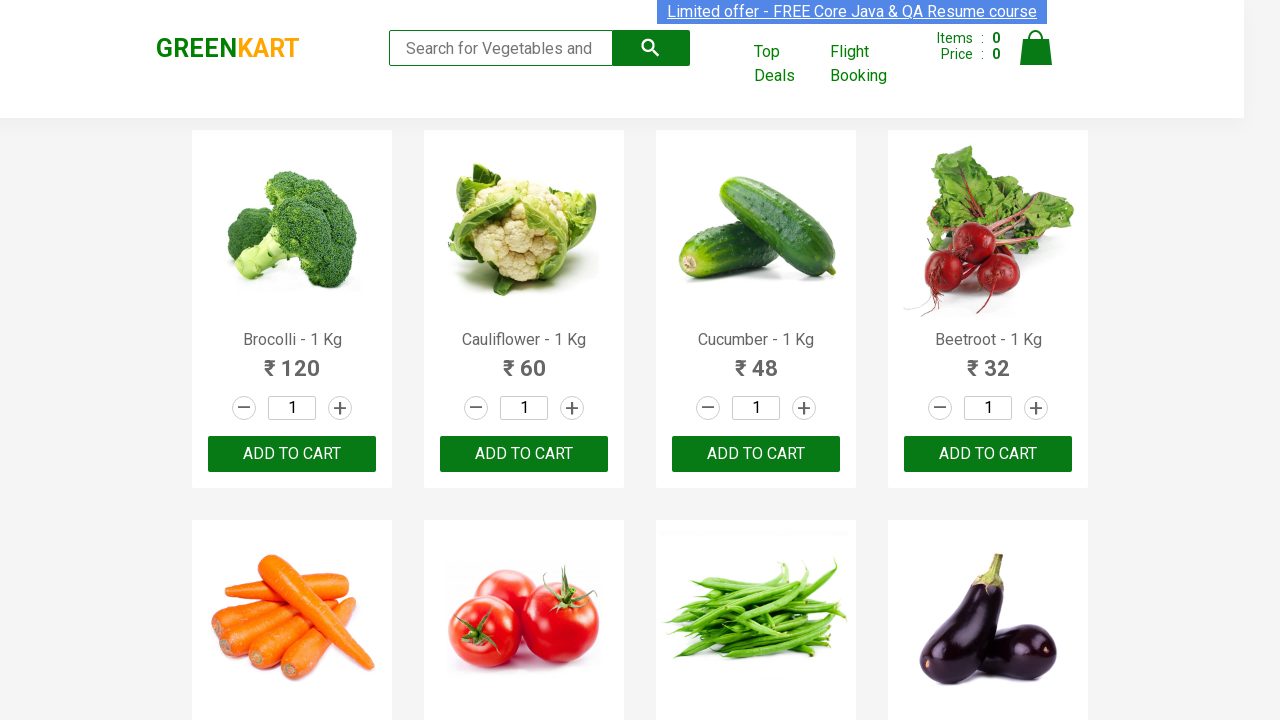

Extracted product name: 'Water Melon - 1 Kg'
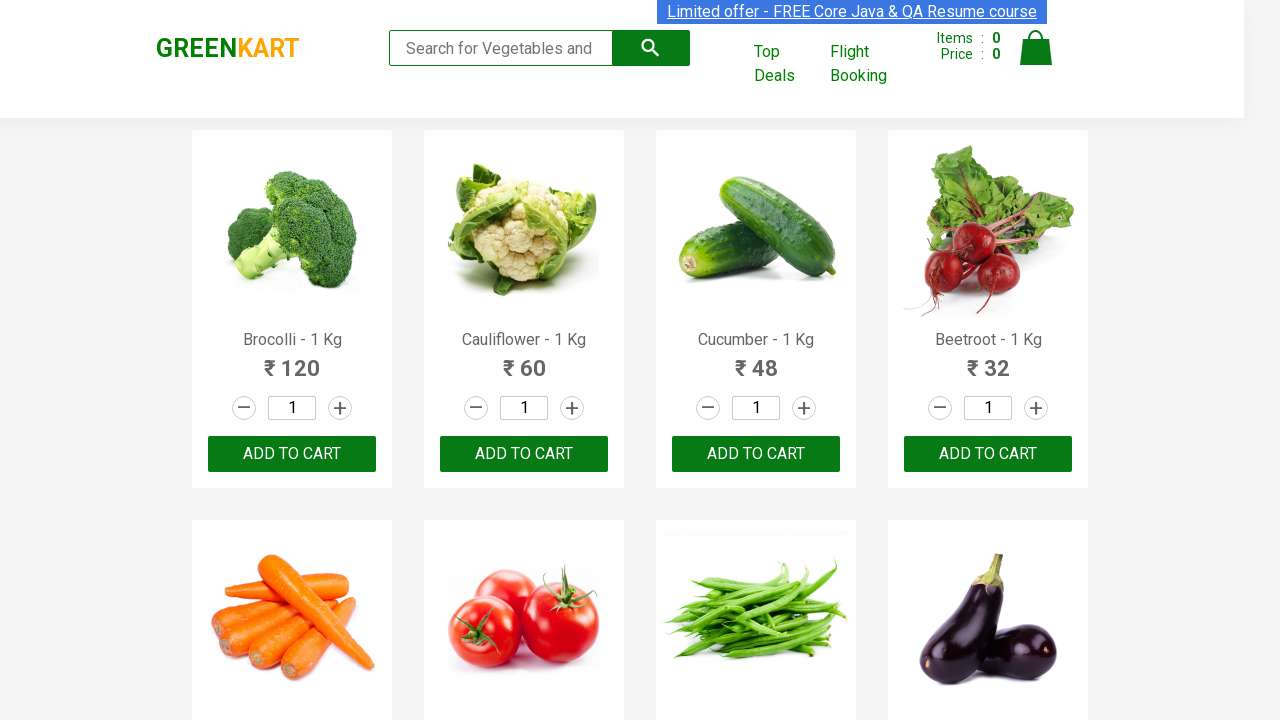

Extracted product name: 'Almonds - 1/4 Kg'
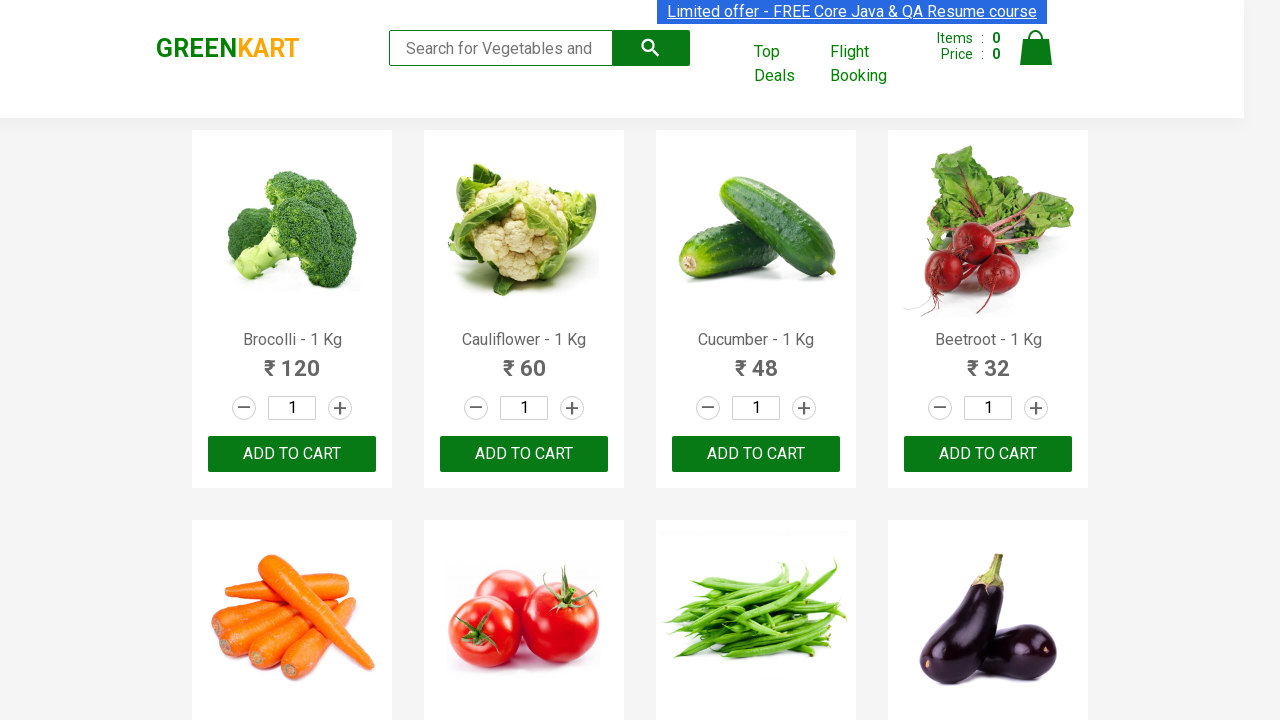

Clicked ADD TO CART button for 'Almonds' at (524, 360) on xpath=//button[text()='ADD TO CART'] >> nth=25
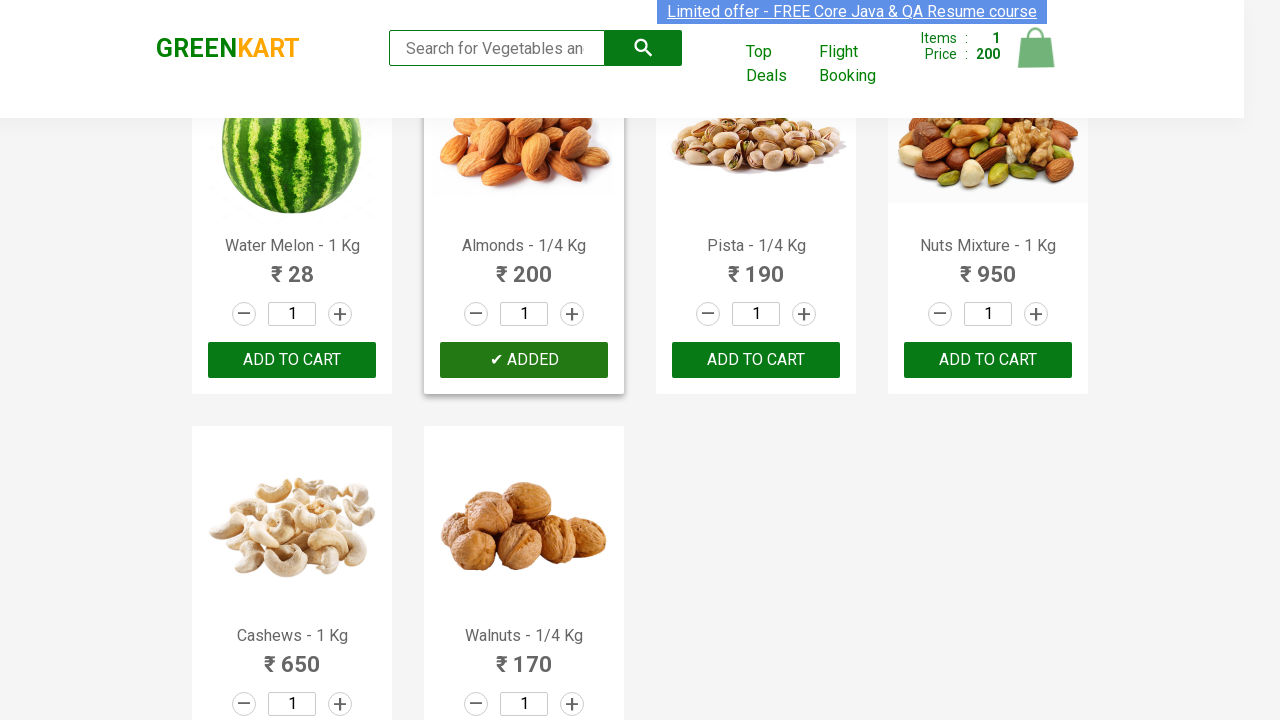

Extracted product name: 'Pista - 1/4 Kg'
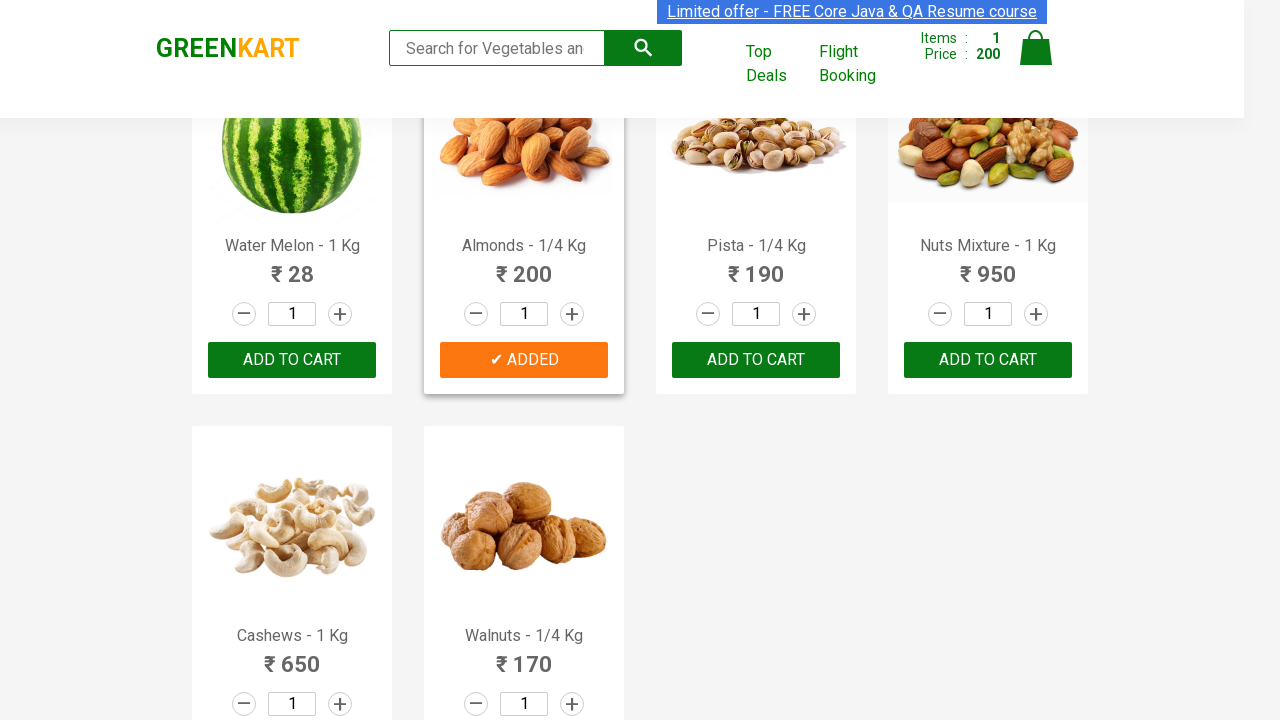

Extracted product name: 'Nuts Mixture - 1 Kg'
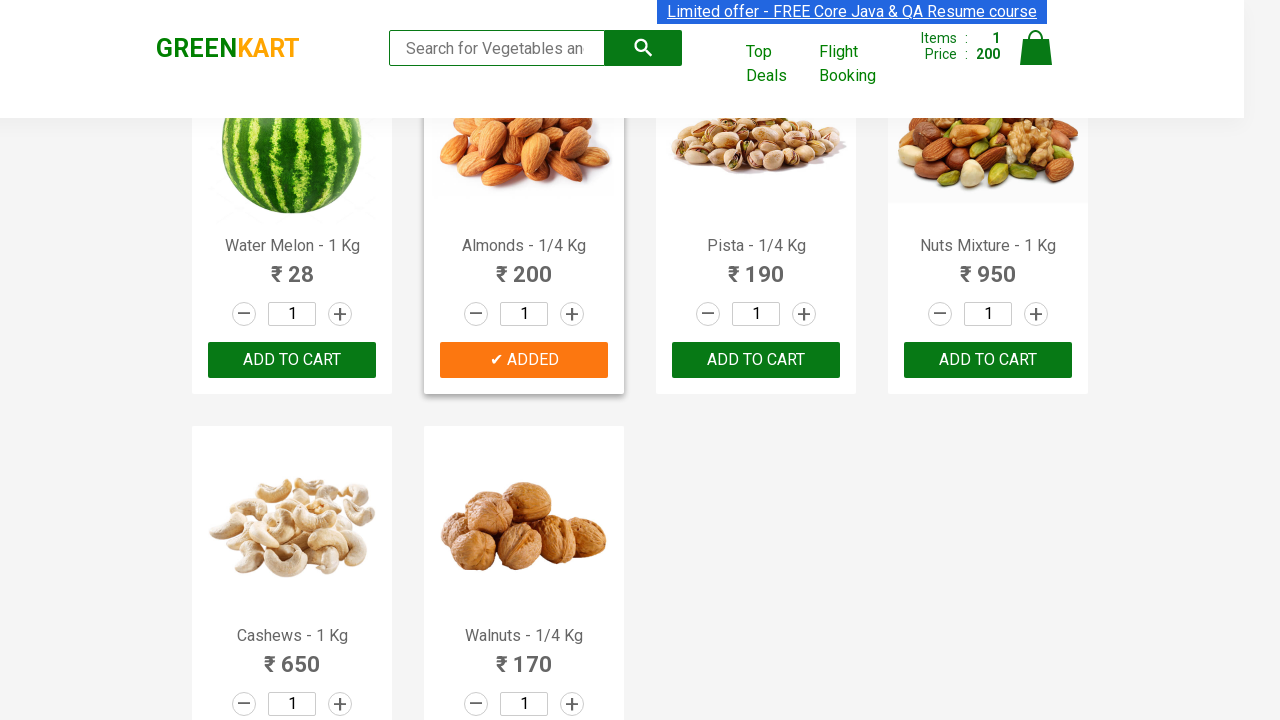

Extracted product name: 'Cashews - 1 Kg'
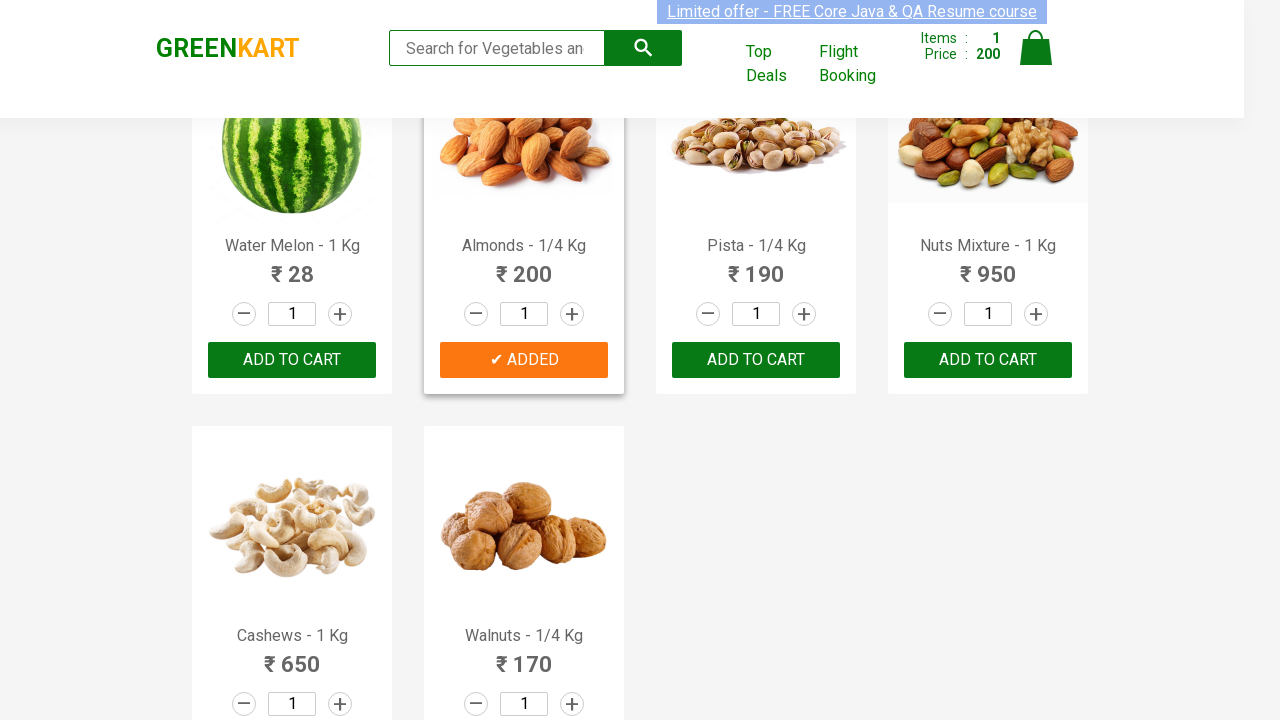

Clicked ADD TO CART button for 'Cashews' at (524, 569) on xpath=//button[text()='ADD TO CART'] >> nth=28
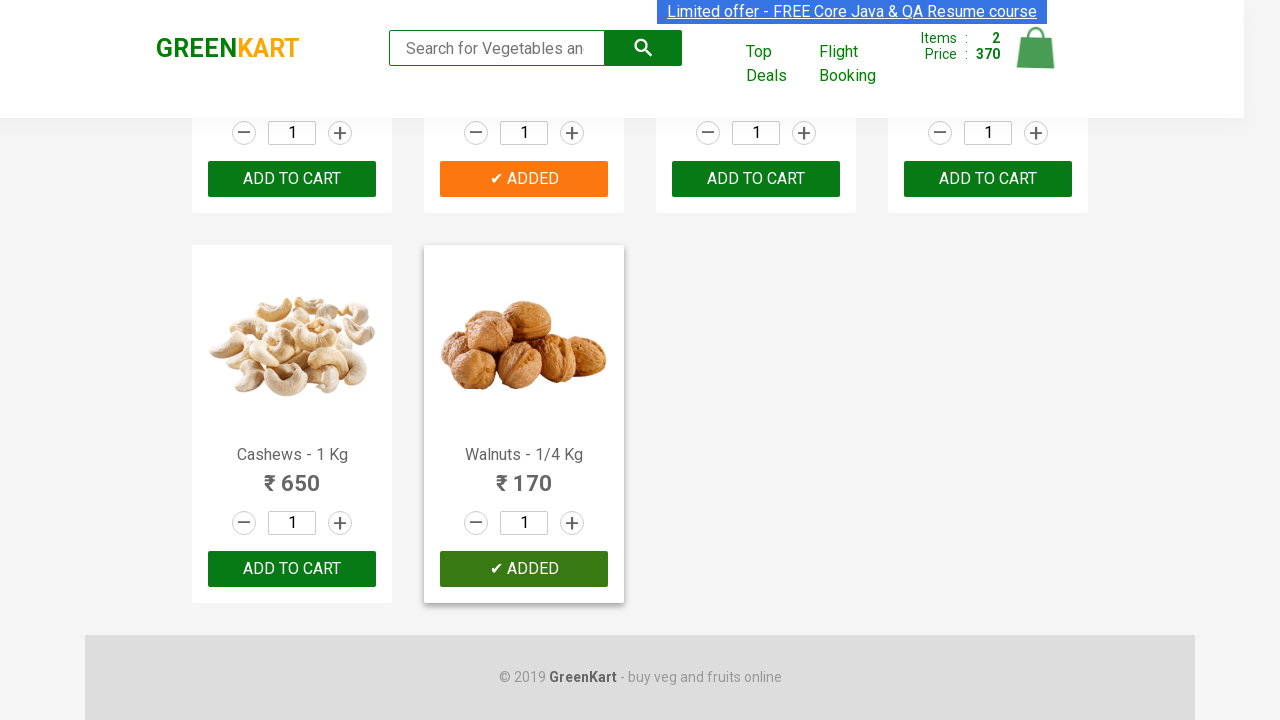

Extracted product name: 'Walnuts - 1/4 Kg'
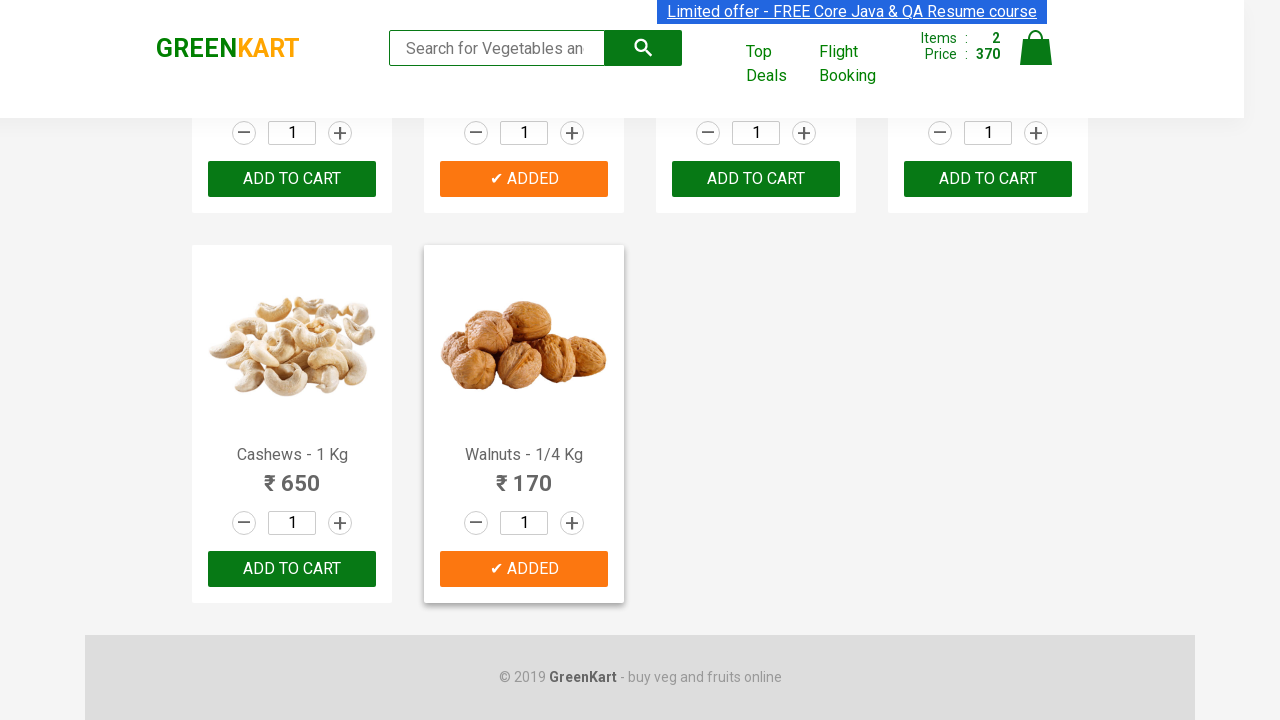

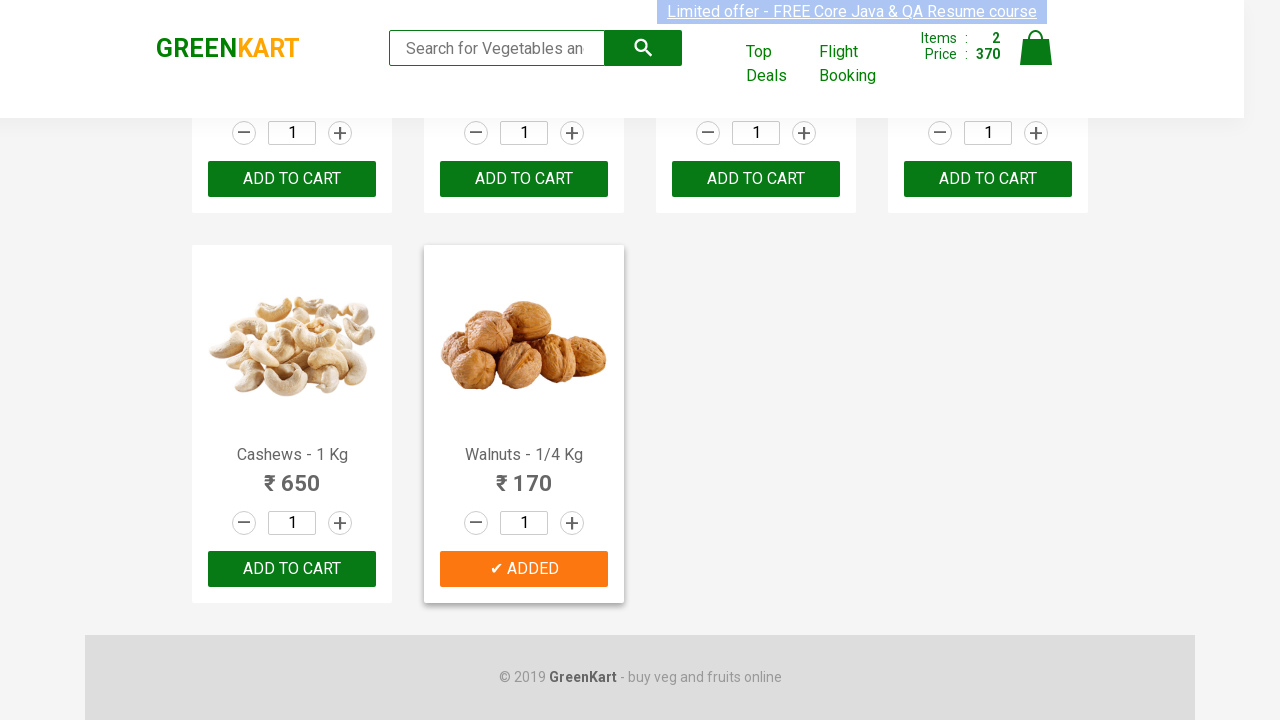